Tests a graph visualization page by activating node mode, drawing 3 nodes in a circular pattern on a canvas, calculating the midpoint, and verifying a modal appears with the expected result.

Starting URL: https://joshnisth.github.io/Grafos-practica-ATDD/docs/compet.html

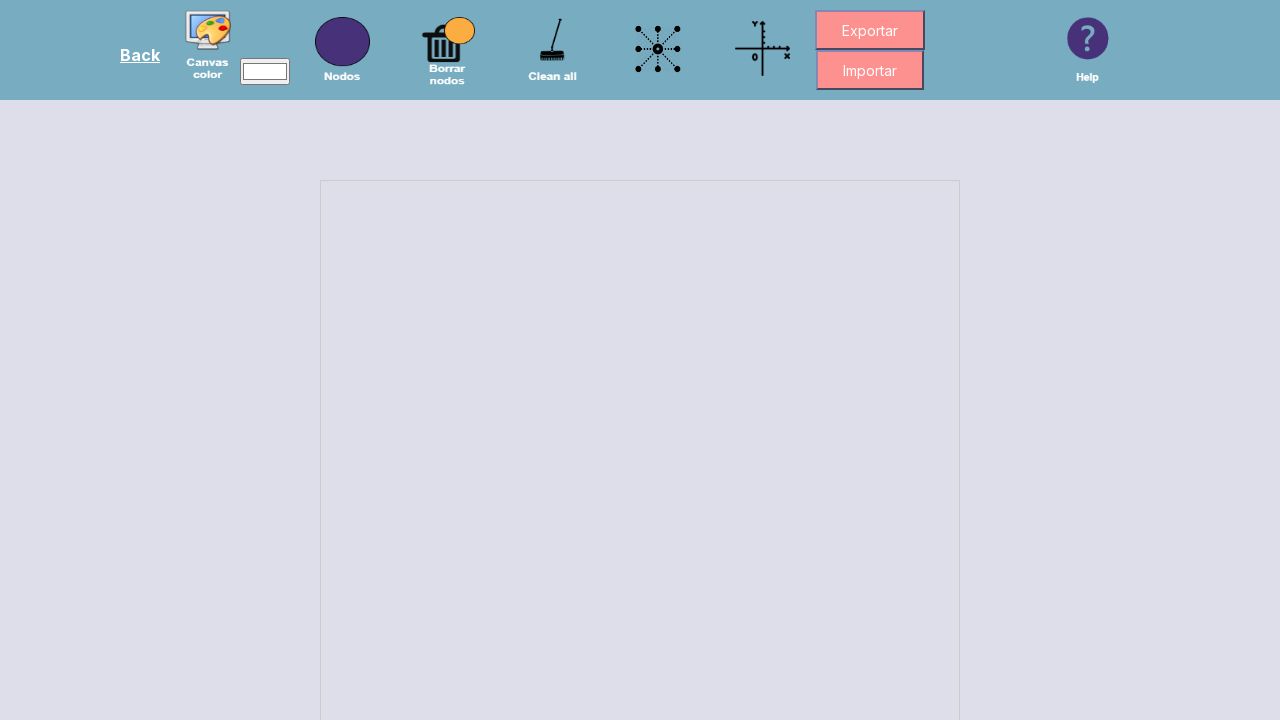

Scrolled canvas element into view
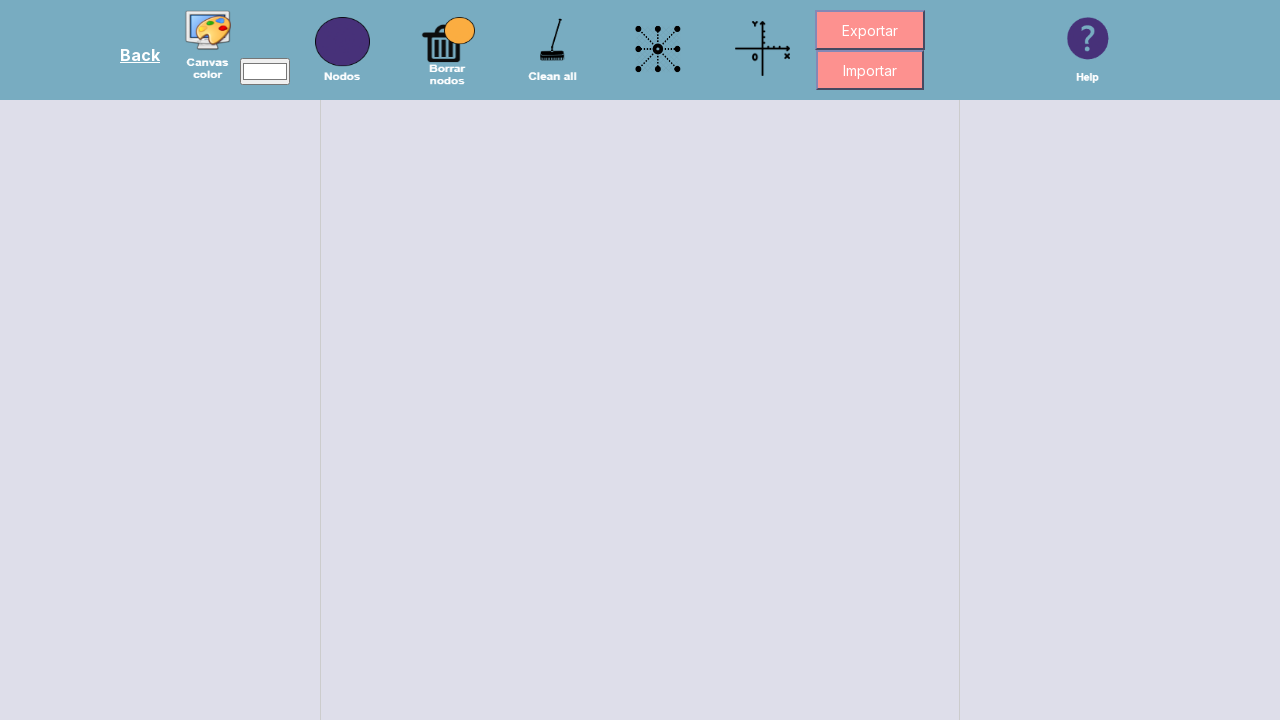

Canvas element loaded with sufficient dimensions (>300x300)
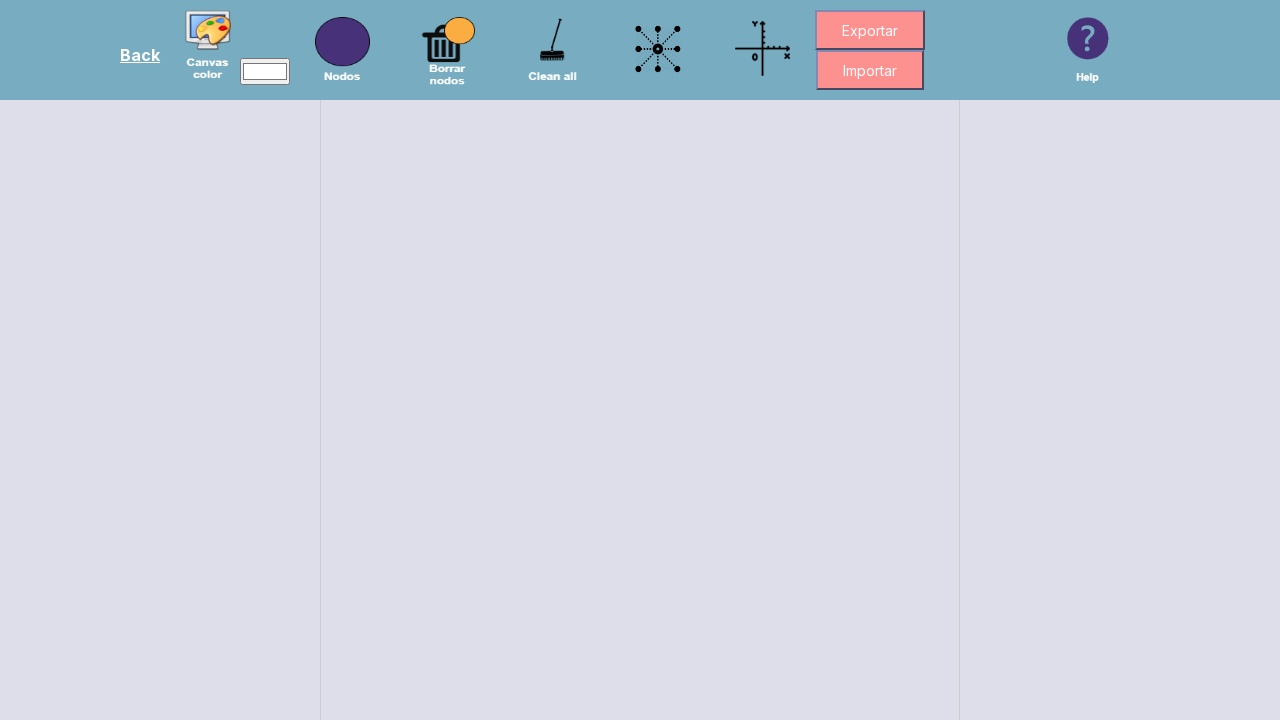

Clicked node mode button to activate node creation at (342, 50) on #nodeButton
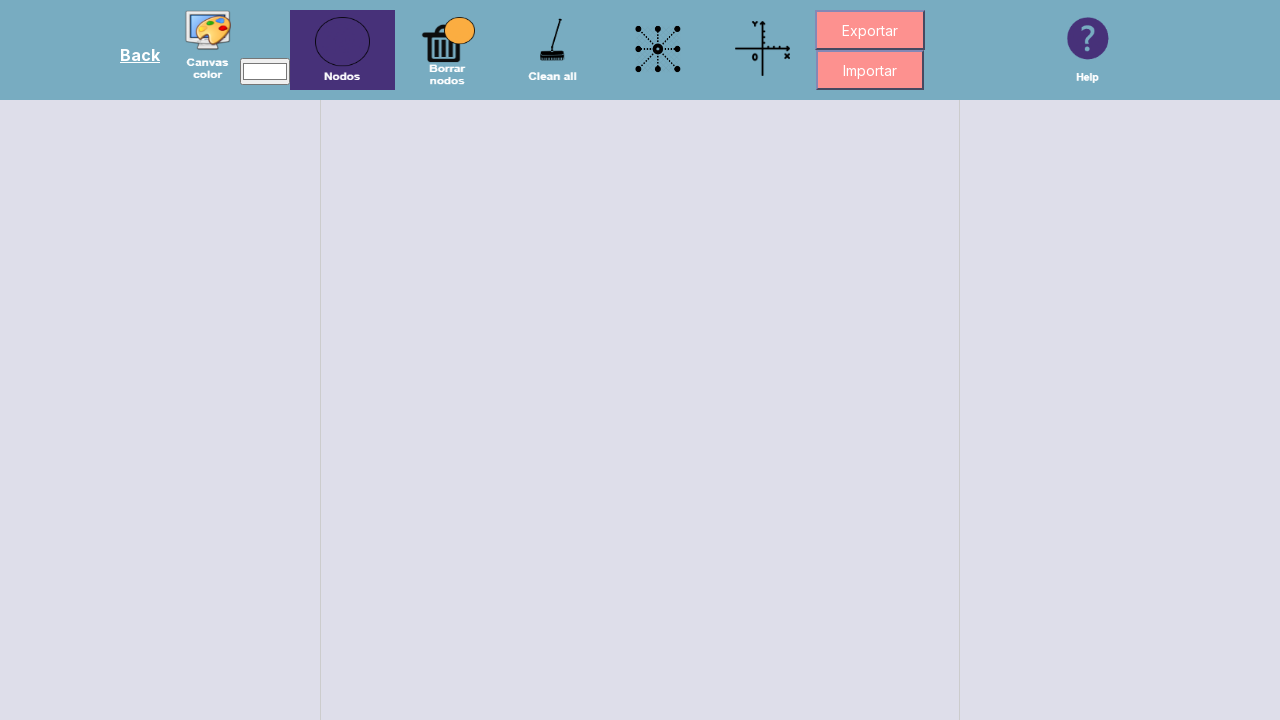

Waited for node mode activation to complete
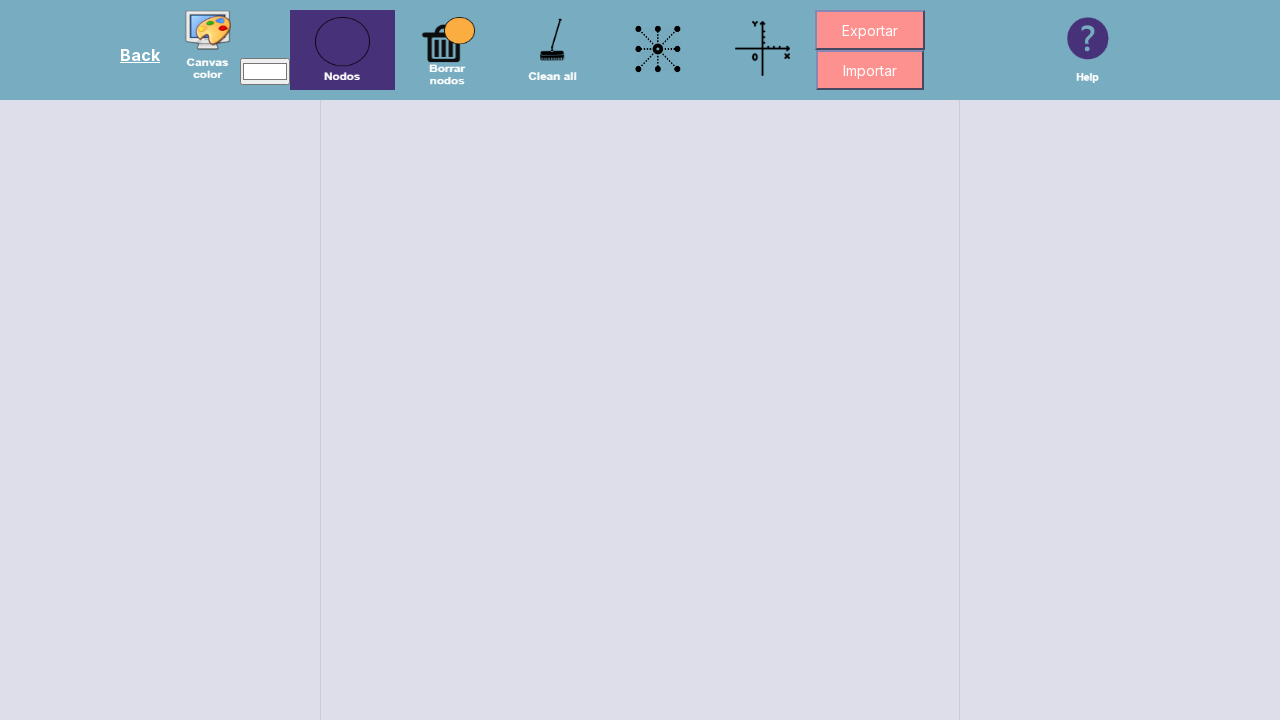

Clicked to create node 1 at position (736, 500) in circular pattern at (736, 500)
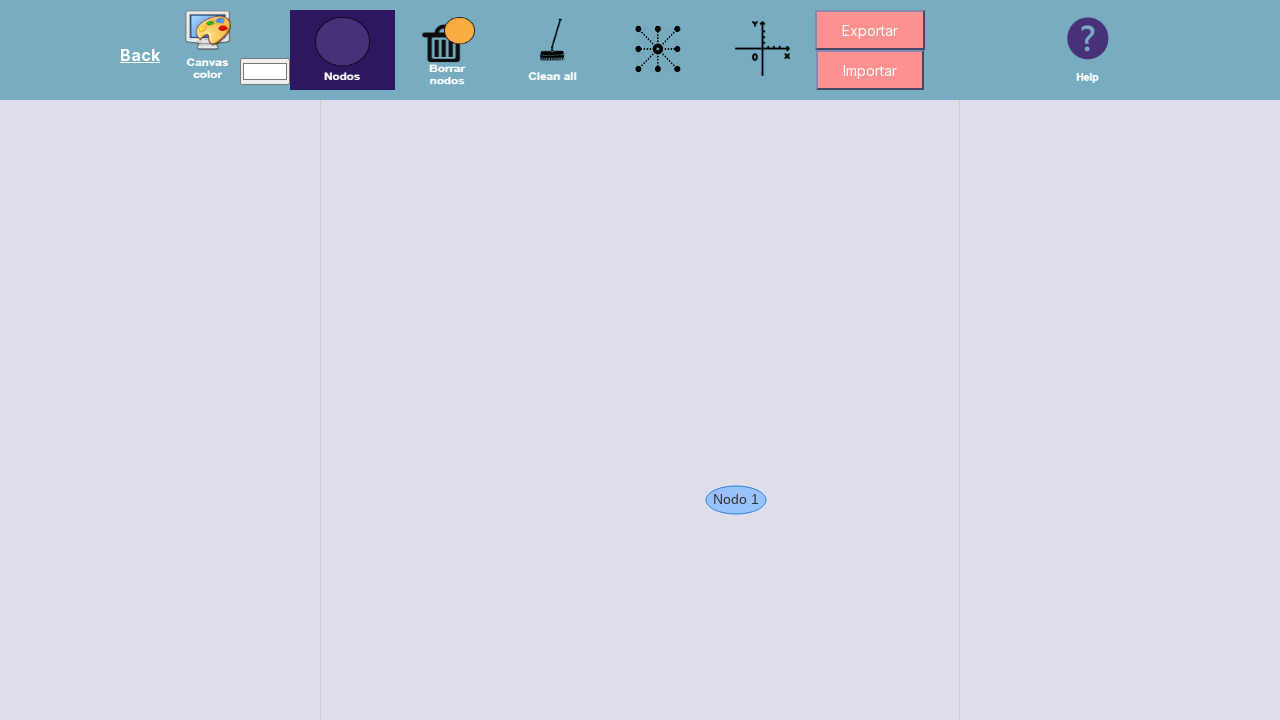

Waited for node 1 creation to complete
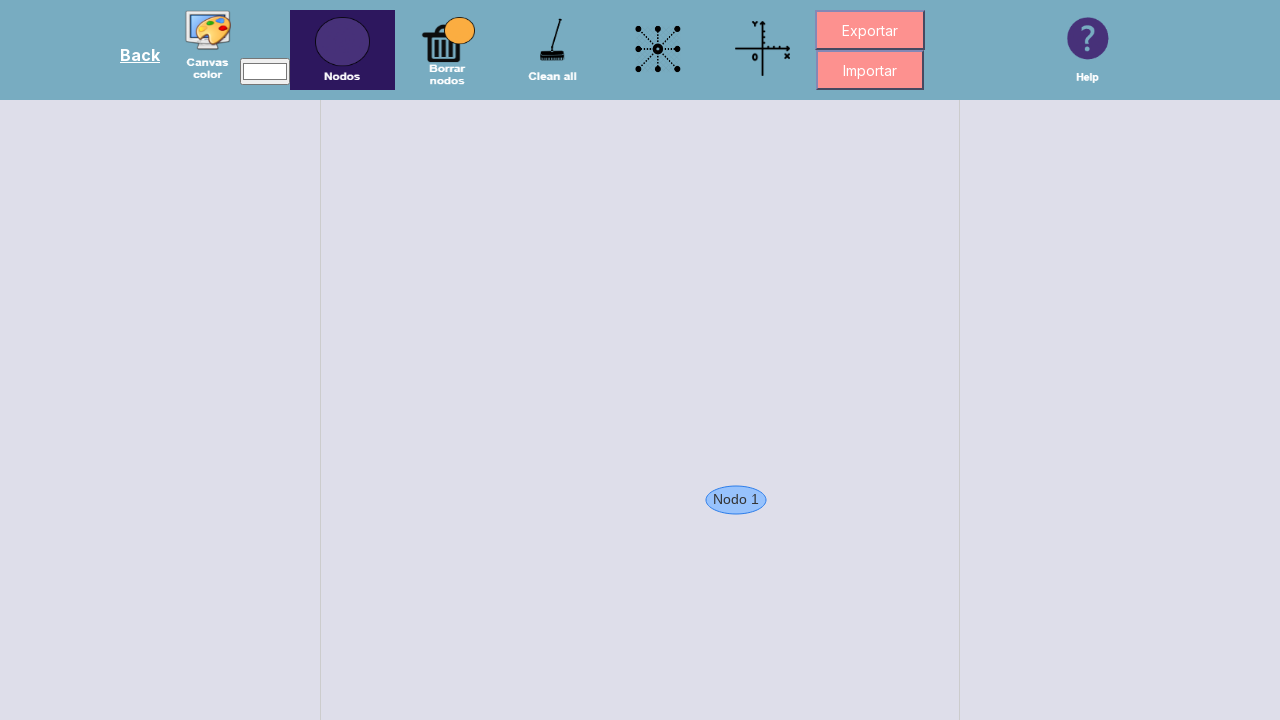

Clicked to create node 2 at position (592, 583) in circular pattern at (592, 583)
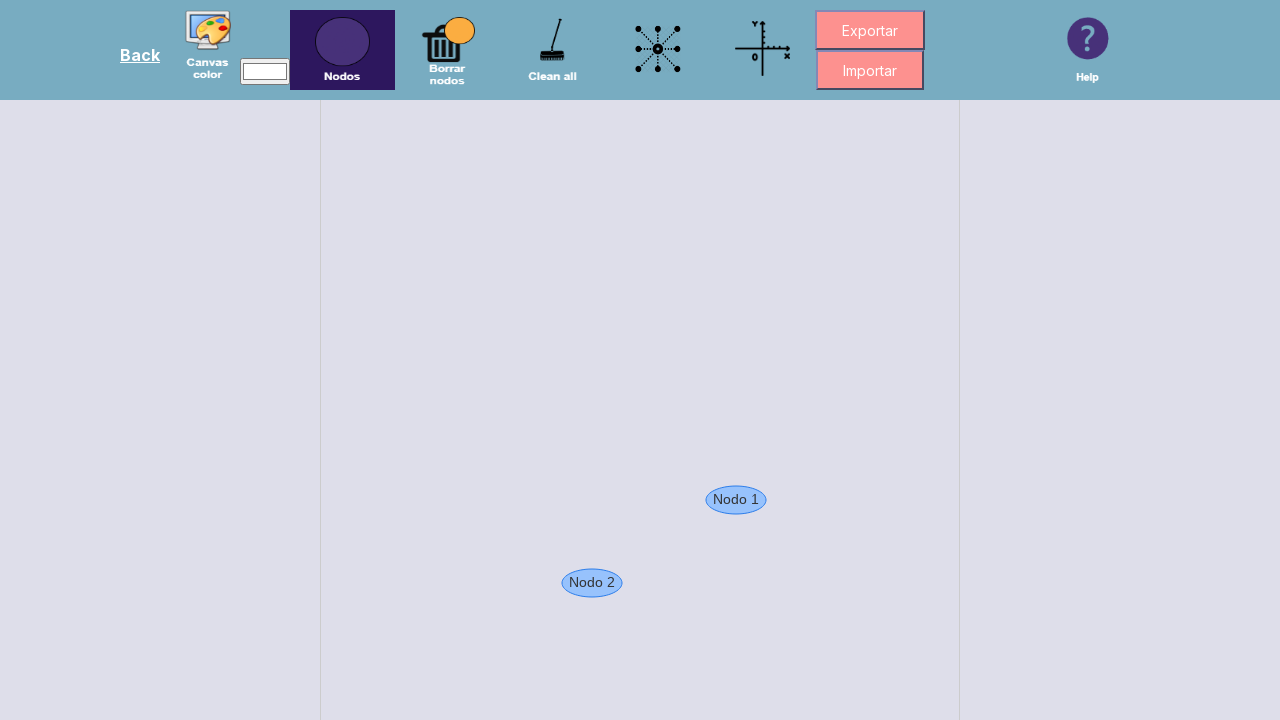

Waited for node 2 creation to complete
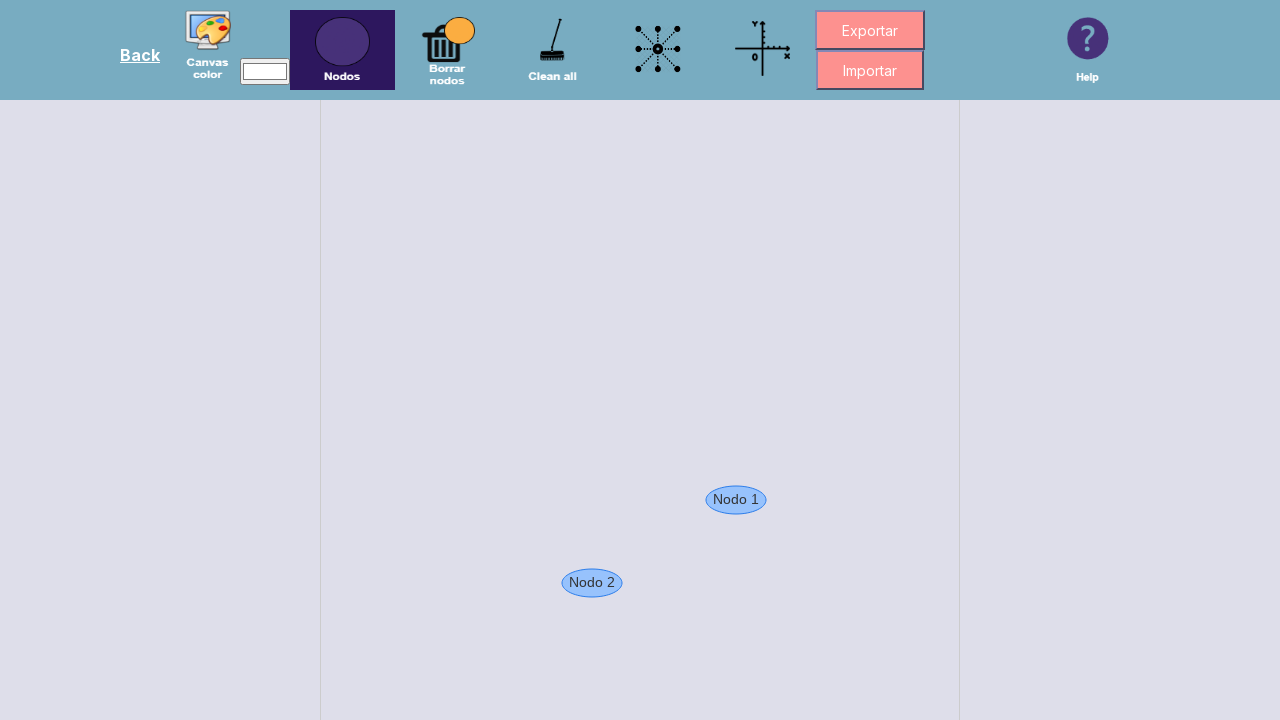

Clicked to create node 3 at position (592, 417) in circular pattern at (592, 417)
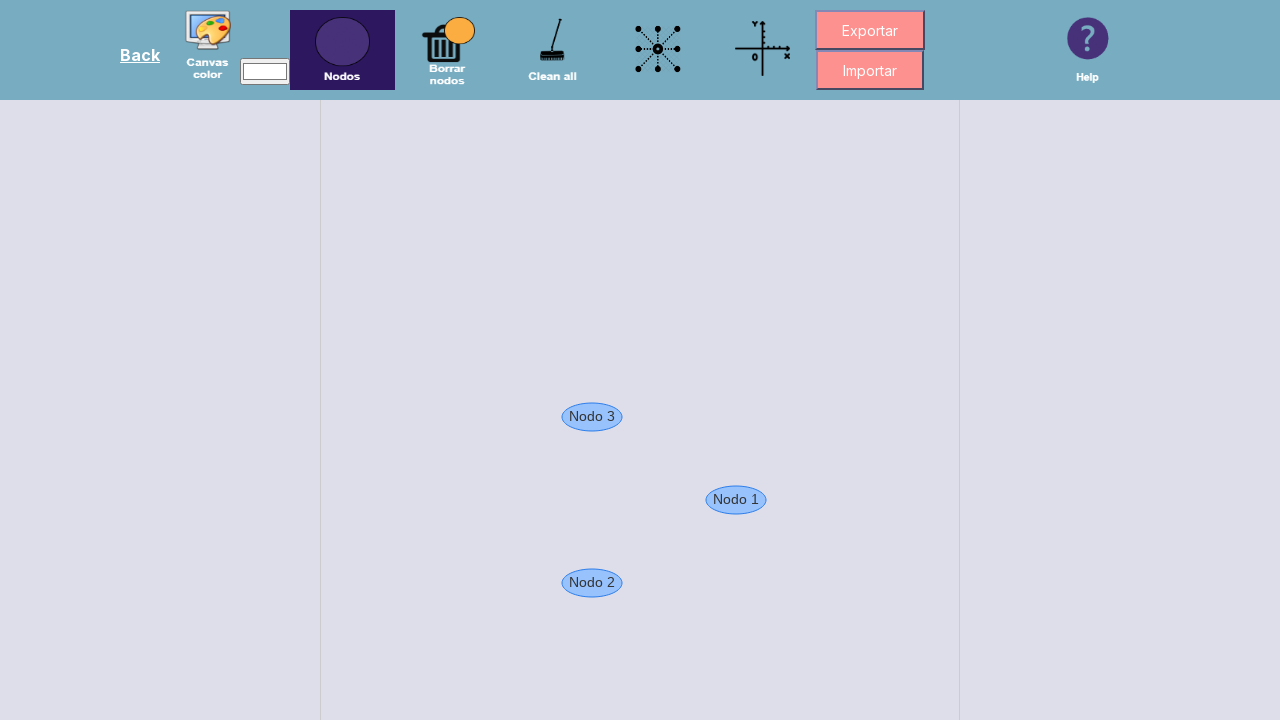

Waited for node 3 creation to complete
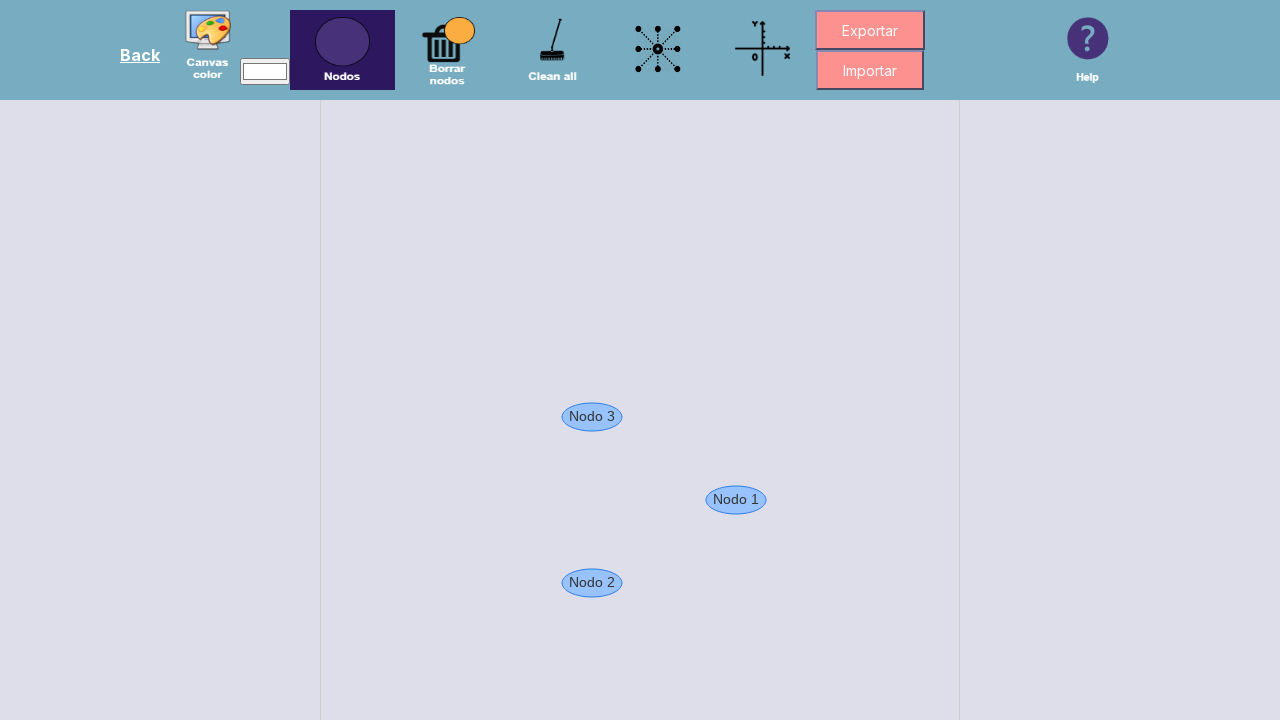

Clicked button to calculate midpoint of the 3 nodes at (658, 50) on button[onclick*='calcularPuntoMedioTotal']
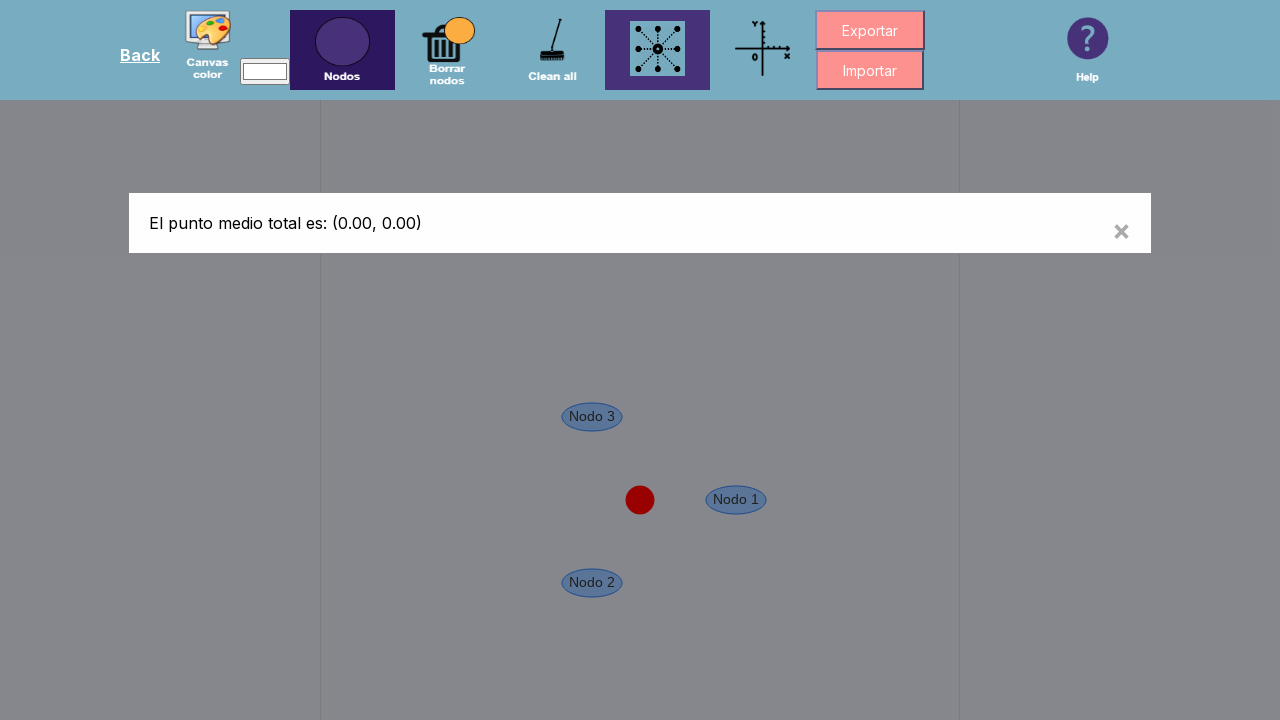

Modal appeared with calculation results
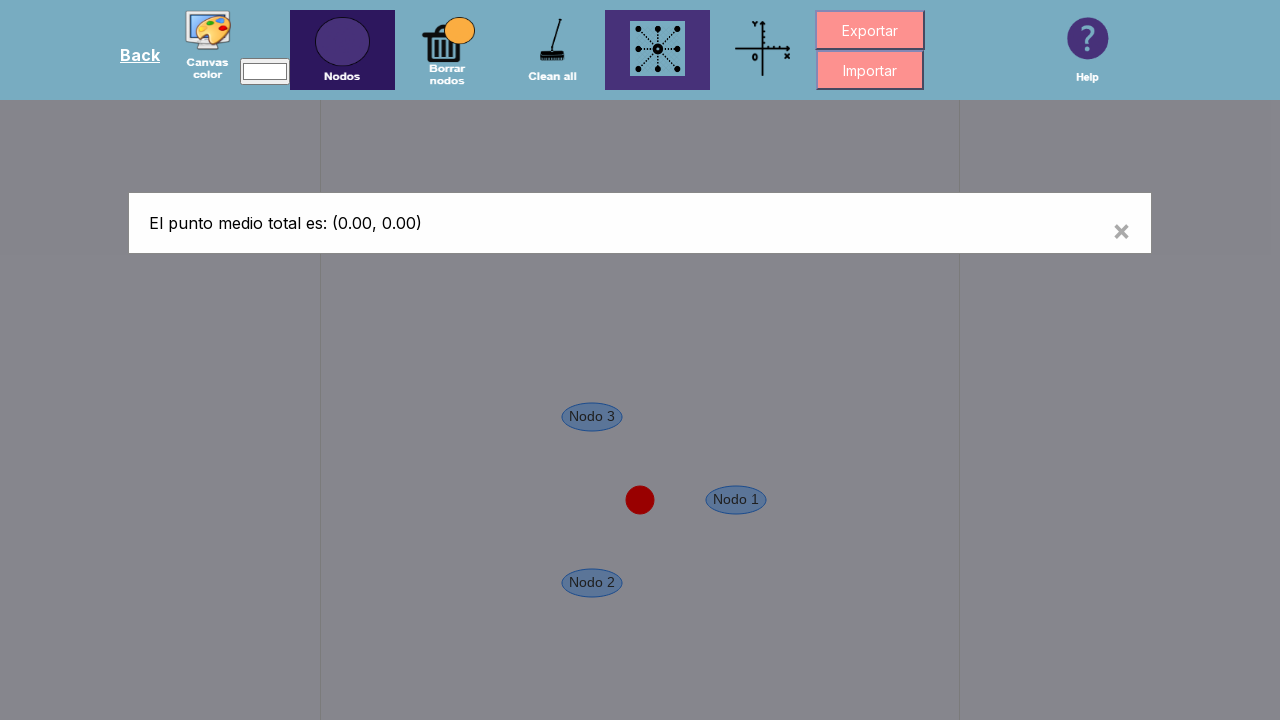

Verified modal contains expected 'punto medio' message
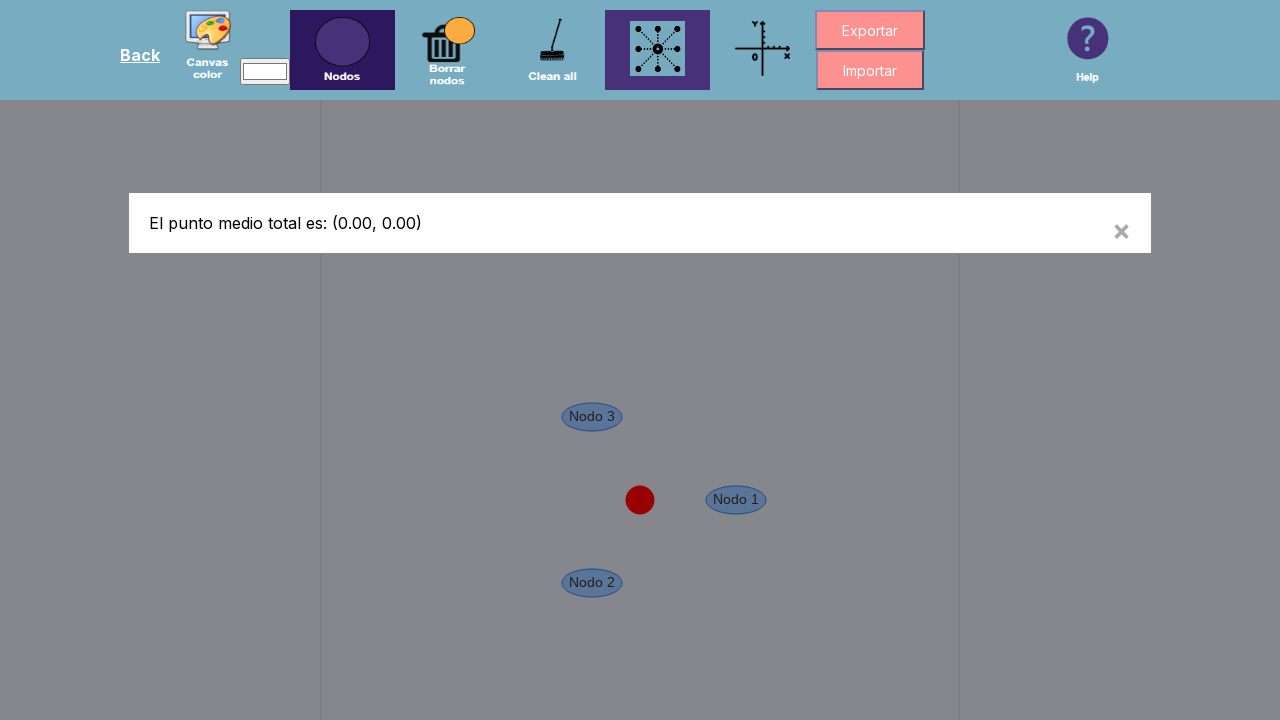

Waited before closing modal
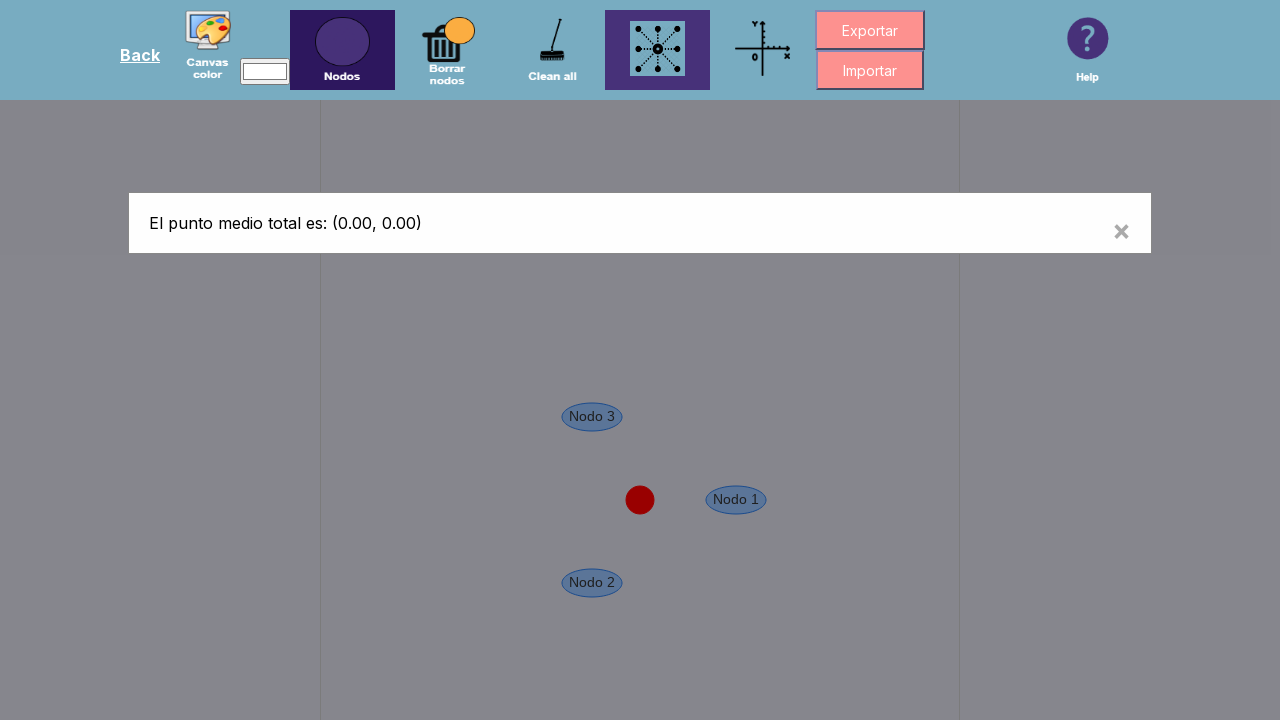

Clicked close button to dismiss modal at (1122, 230) on .modal-content .close >> nth=0
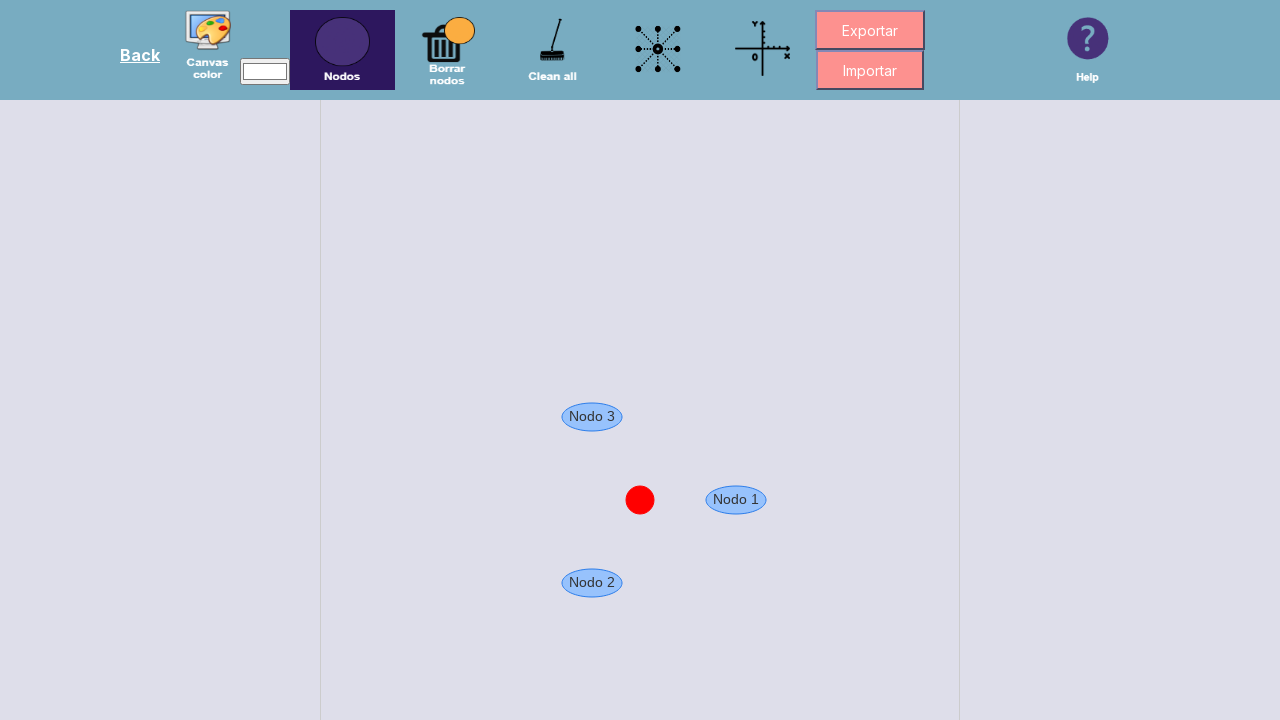

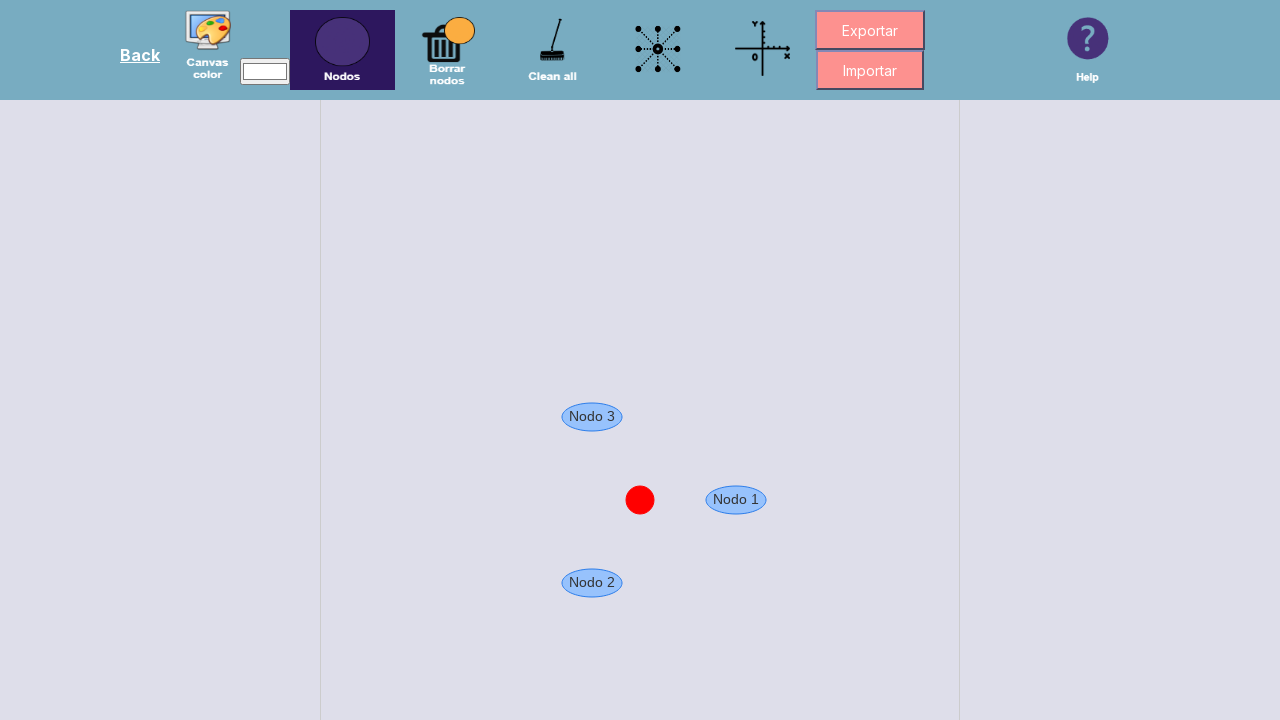